Tests keyboard interactions by pressing SHIFT key while typing text into an input field on a key press demo page

Starting URL: https://the-internet.herokuapp.com/key_presses

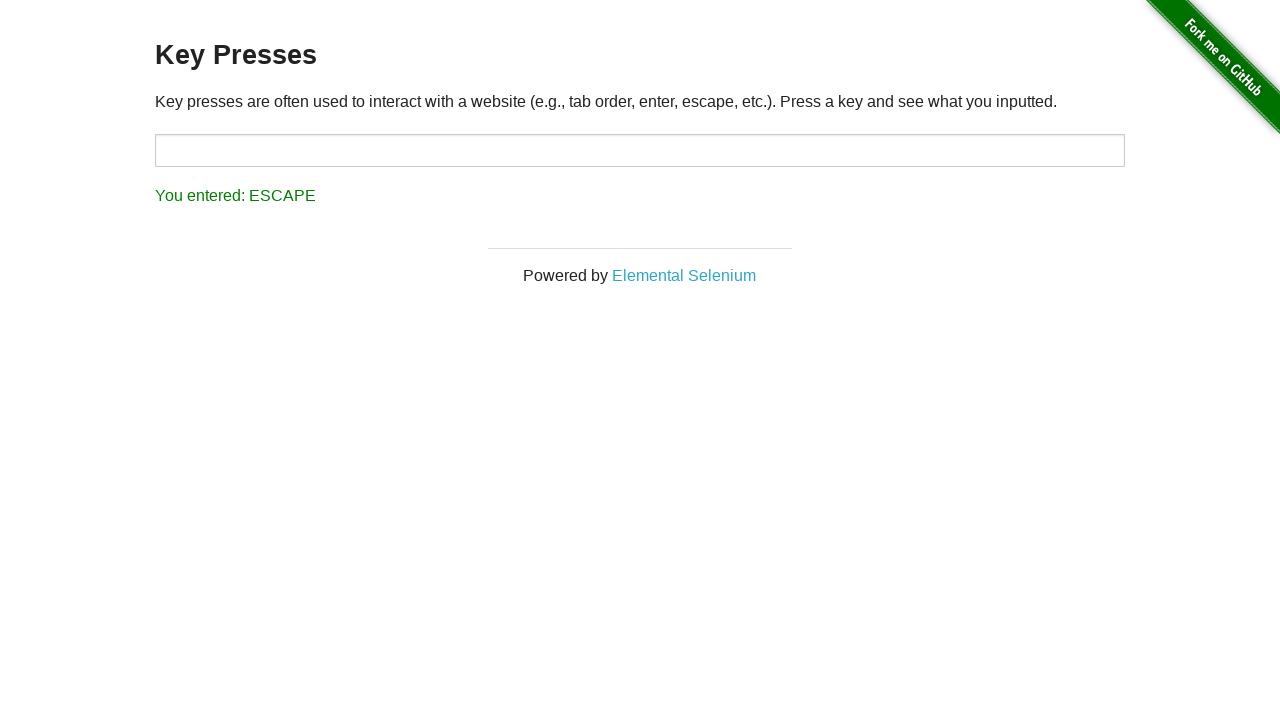

Navigated to key press demo page
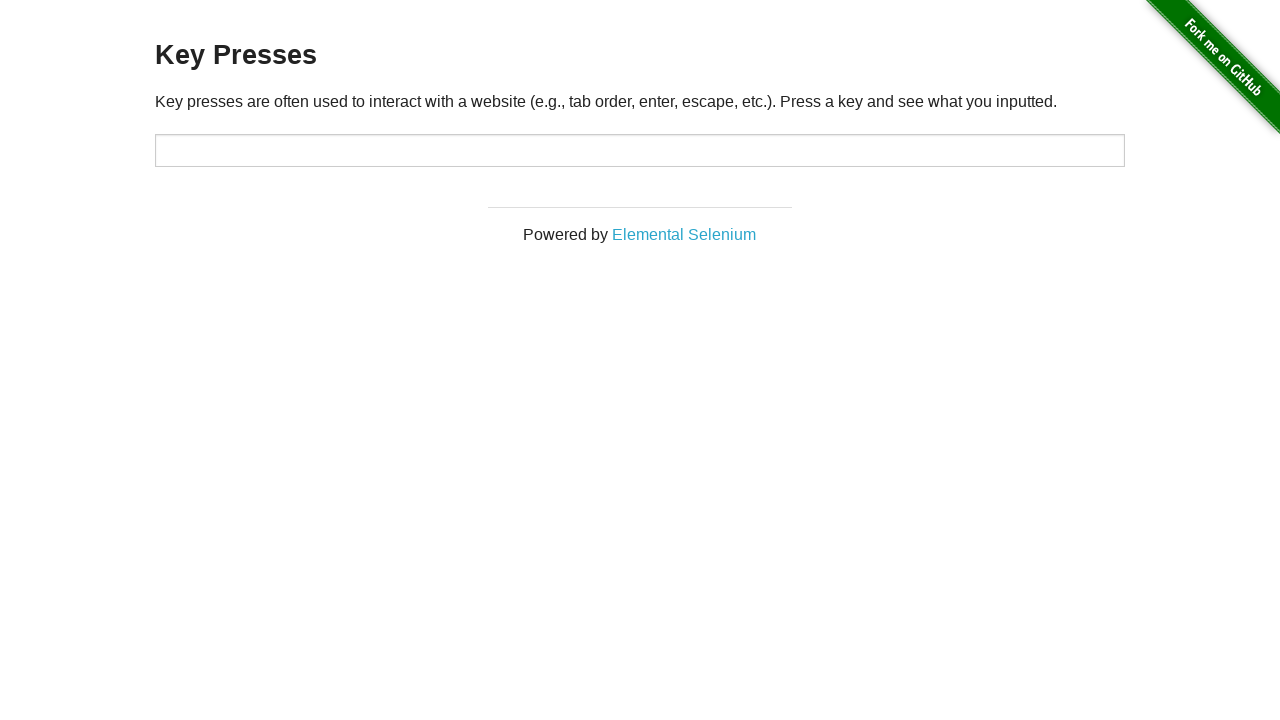

Located target input element
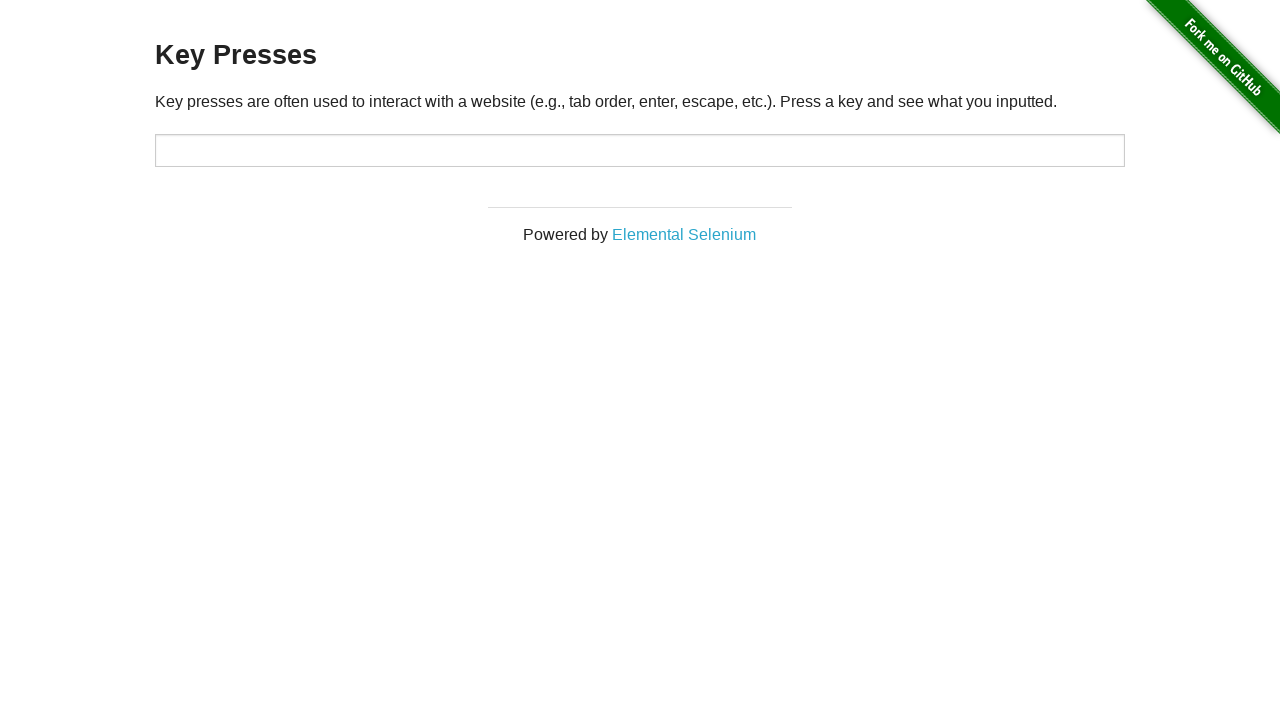

Pressed Shift+M on xpath=//*[@id='target']
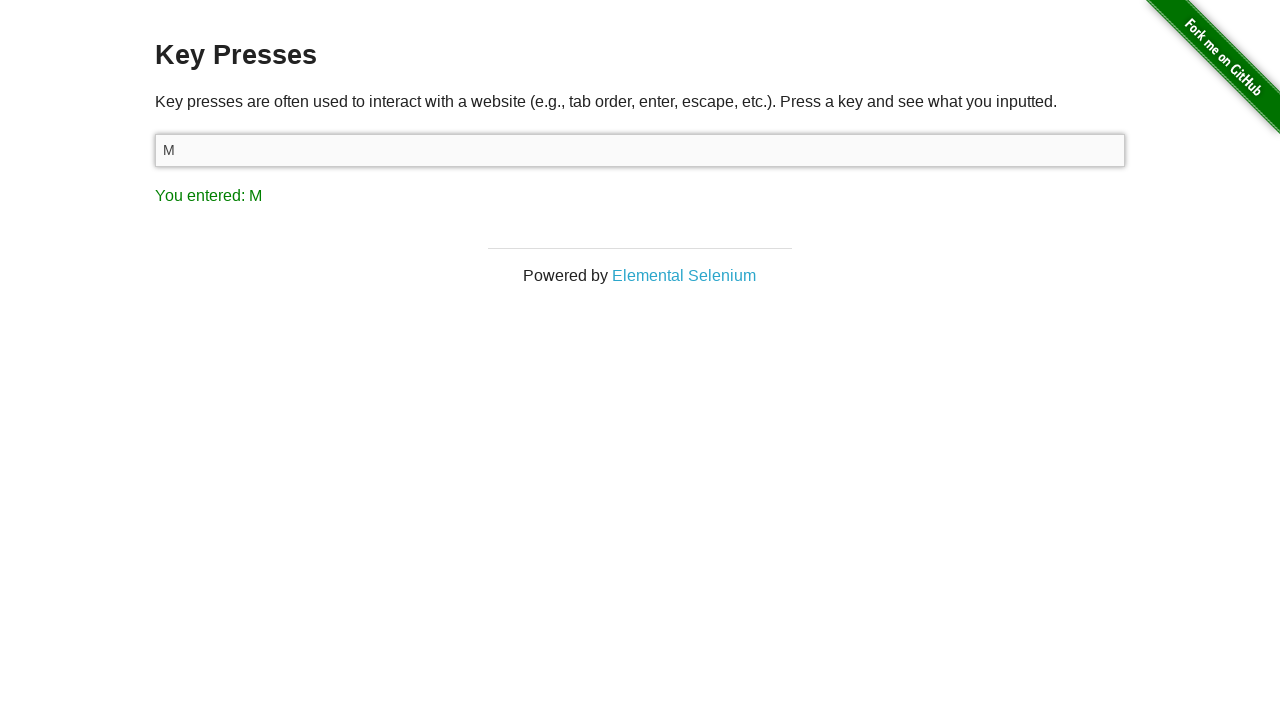

Pressed Shift+O on xpath=//*[@id='target']
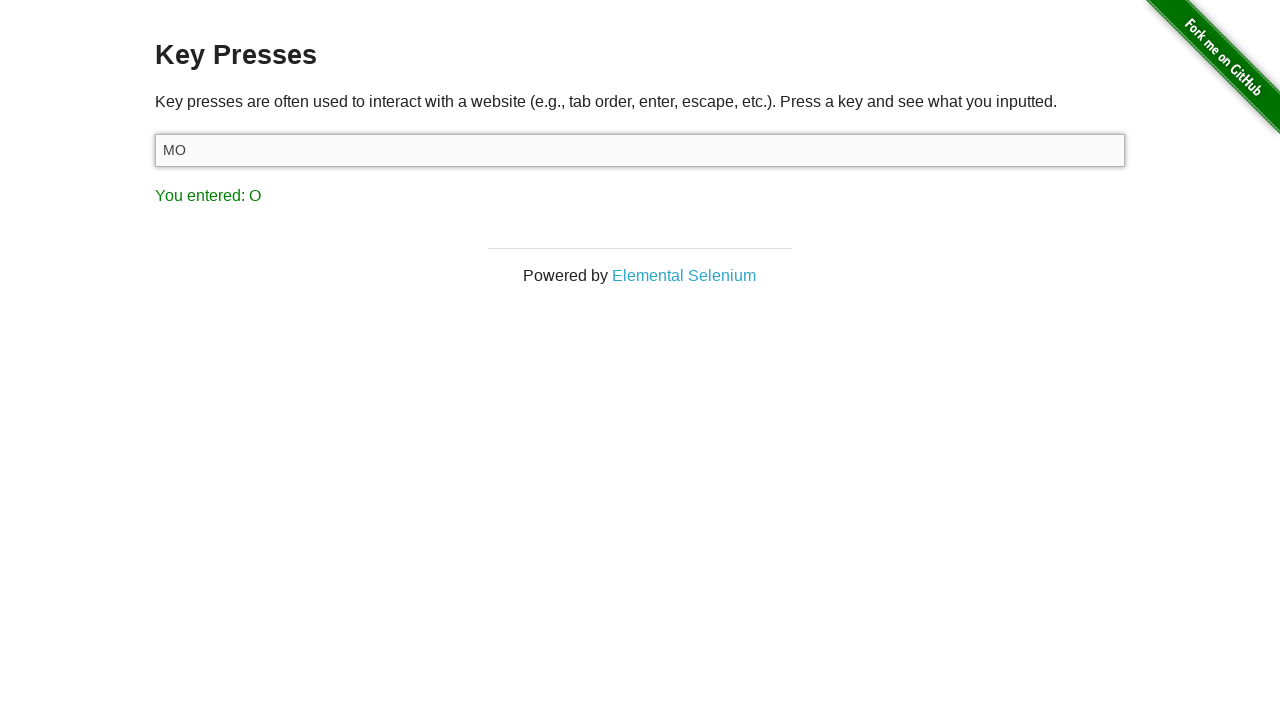

Pressed Shift+H on xpath=//*[@id='target']
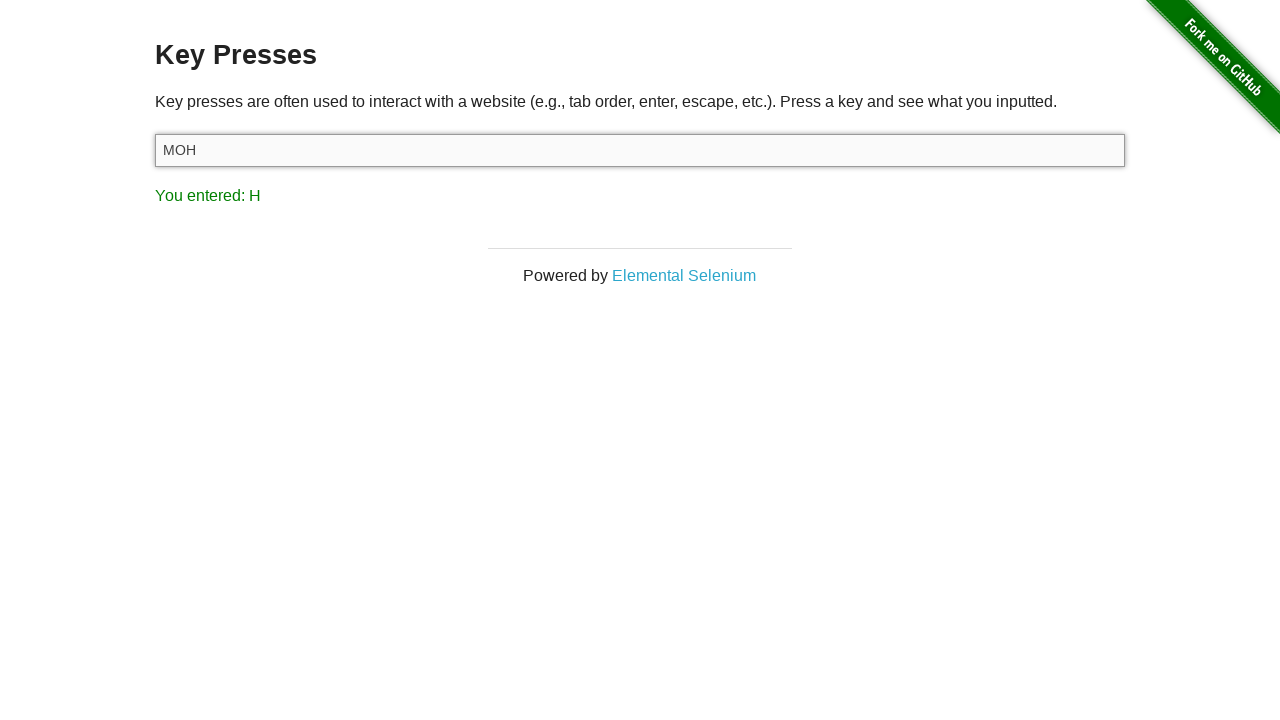

Pressed Shift+A on xpath=//*[@id='target']
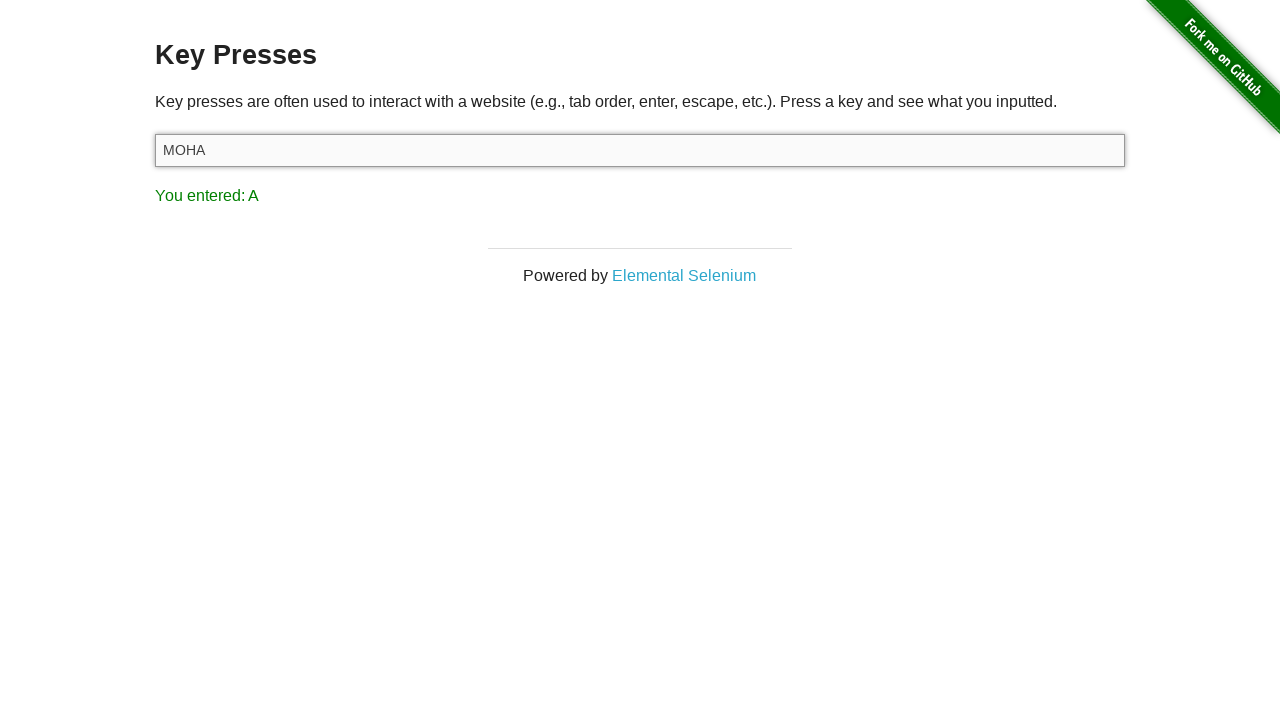

Pressed Shift+M on xpath=//*[@id='target']
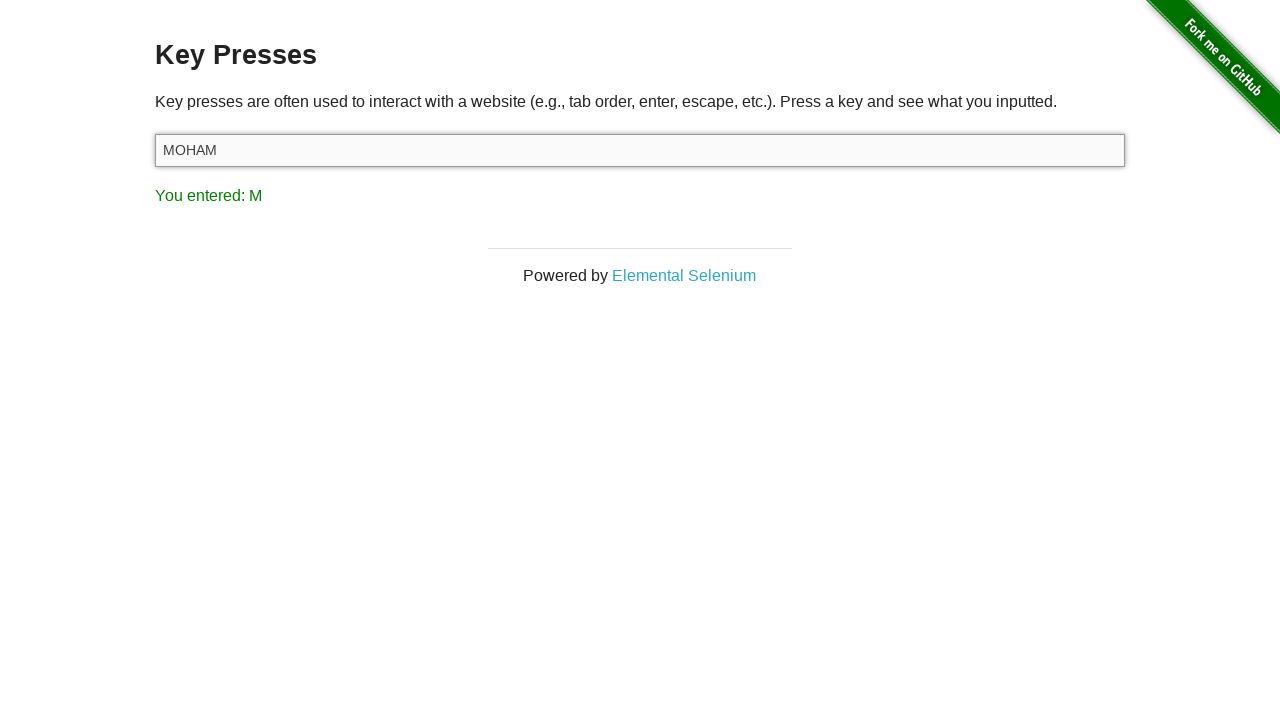

Pressed Shift+E on xpath=//*[@id='target']
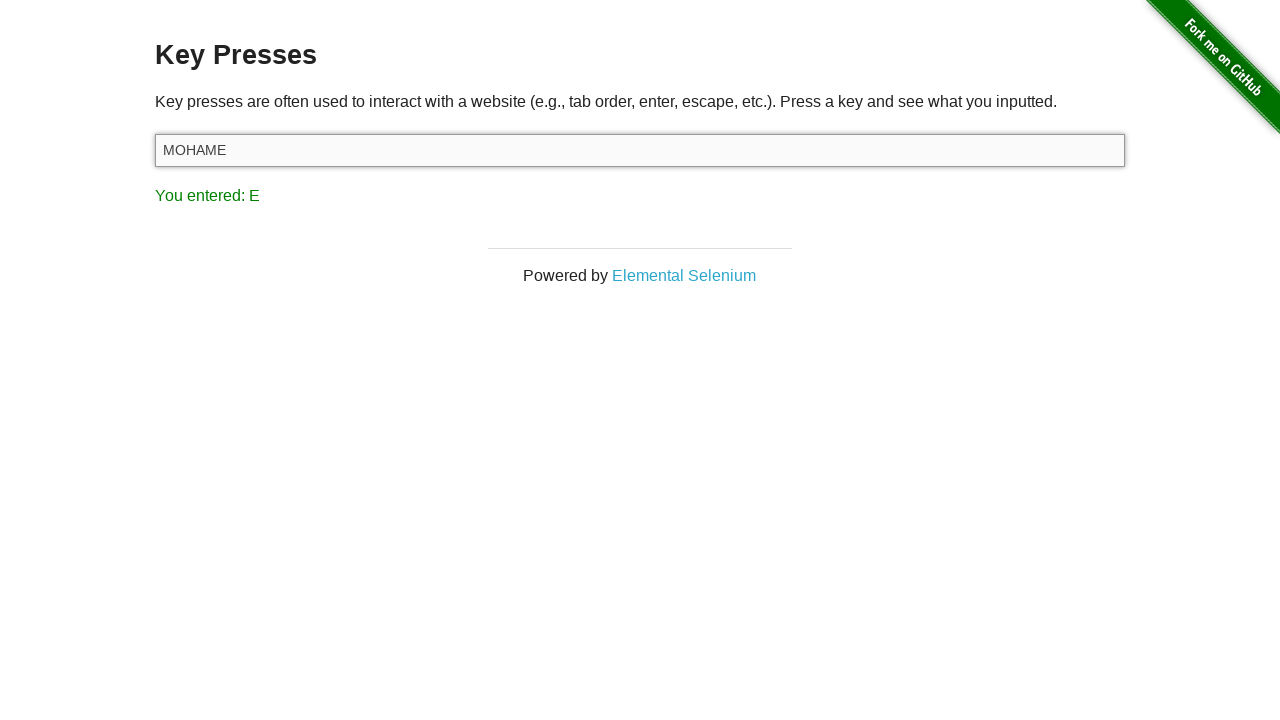

Pressed Shift+D on xpath=//*[@id='target']
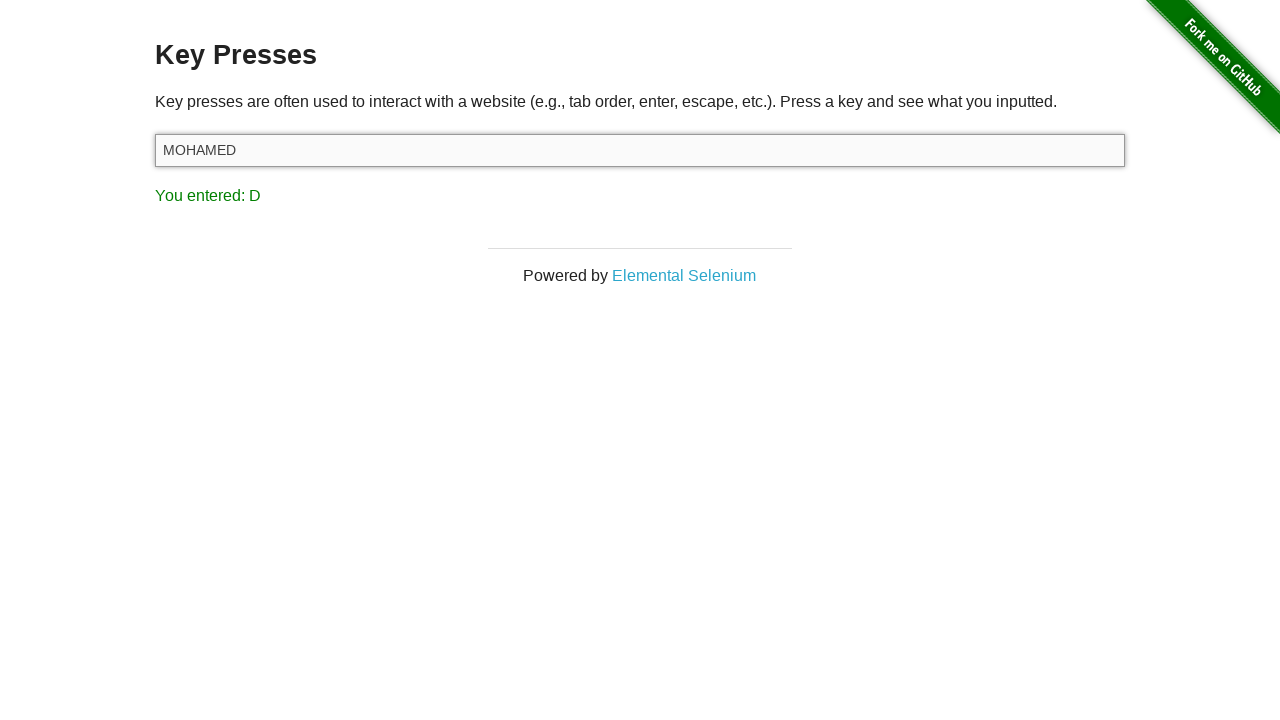

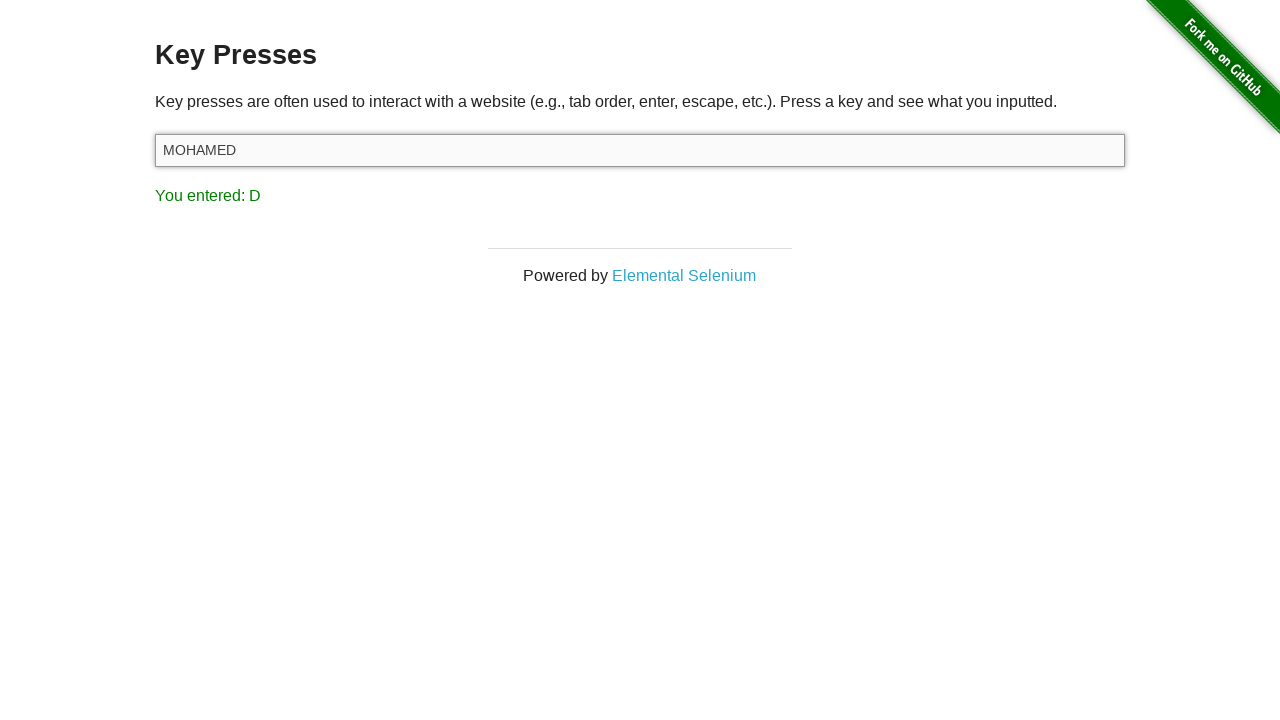